Tests drag and drop functionality by dragging an element from source to target container

Starting URL: https://leafground.com/drag.xhtml

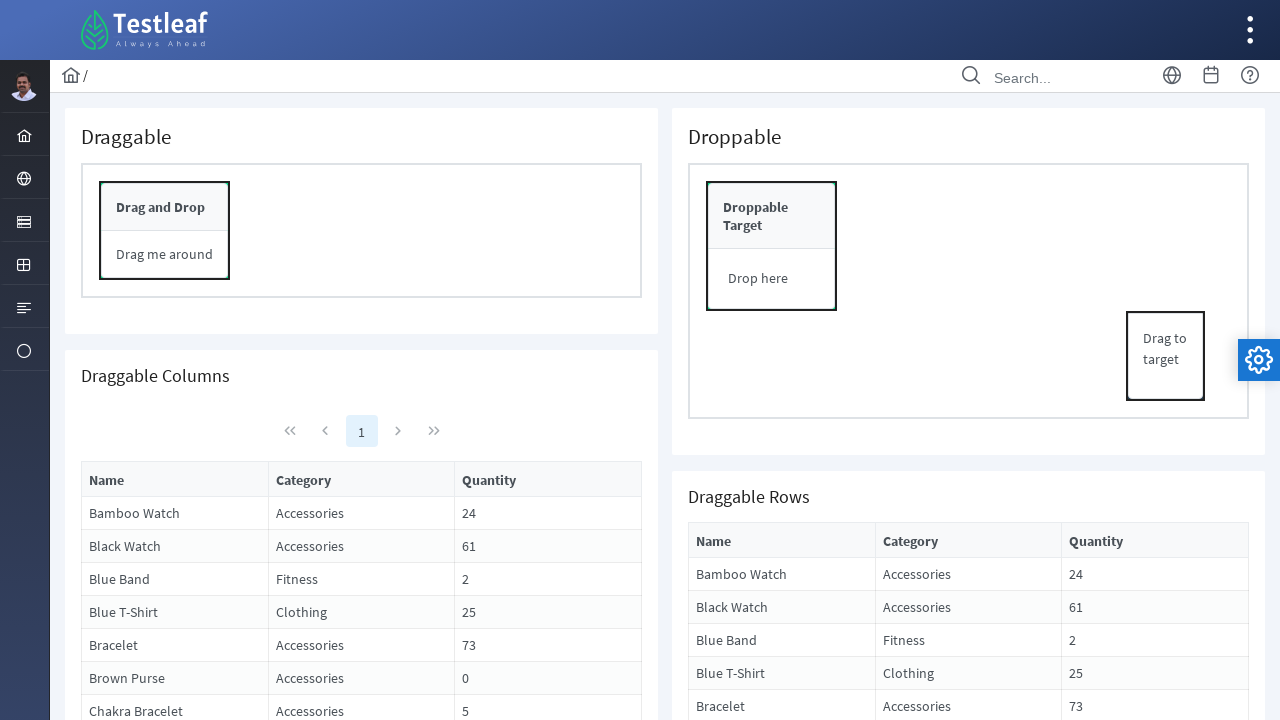

Located drag source element
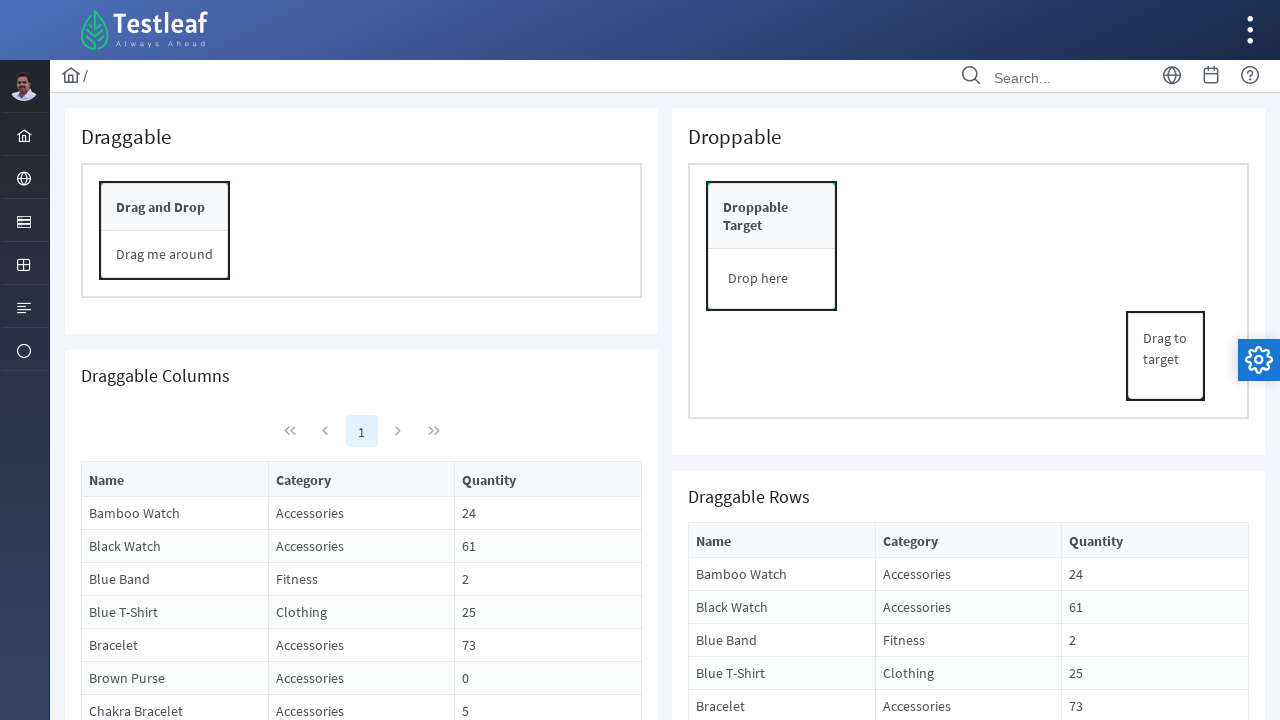

Located drop target element
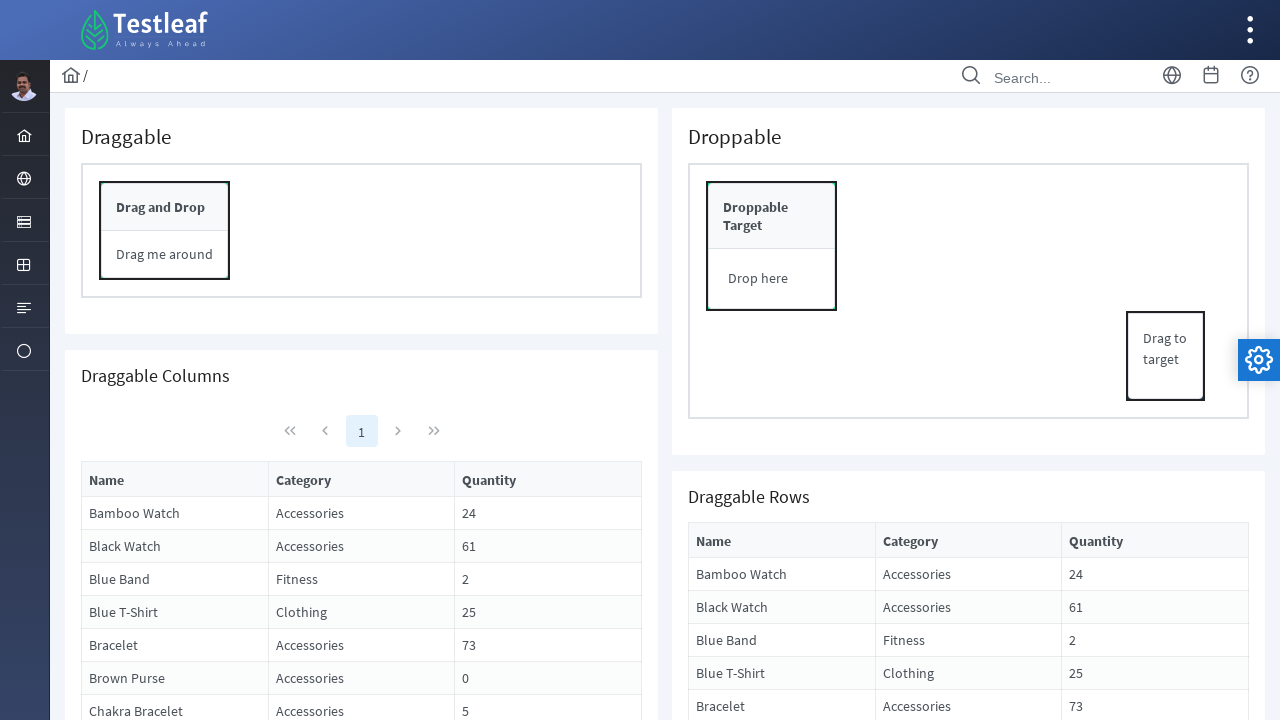

Dragged element from source to target container at (772, 216)
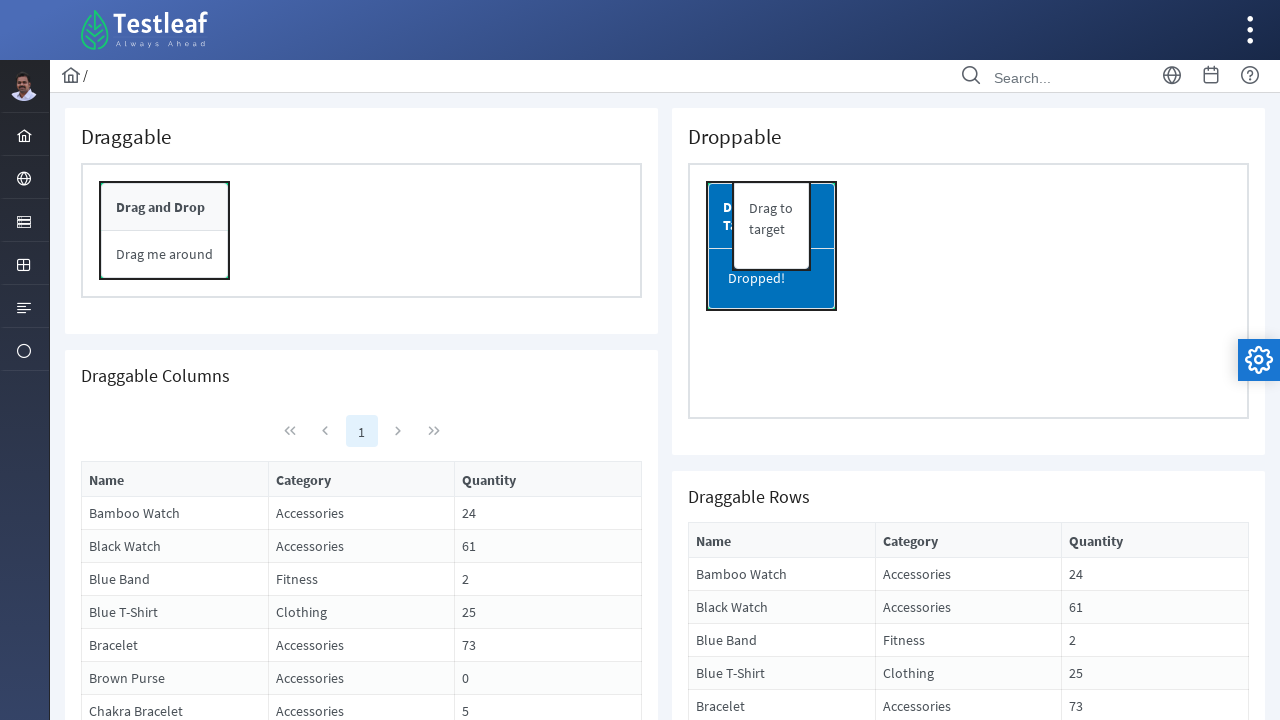

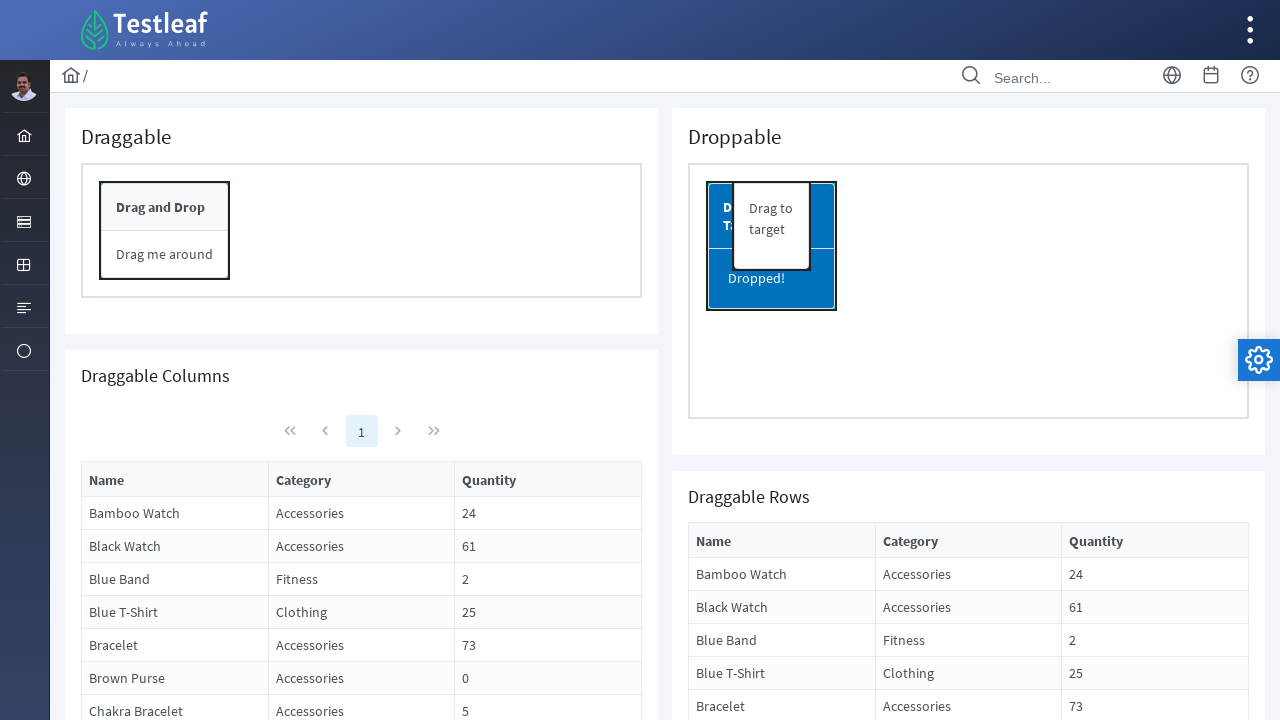